Tests login validation when only username is provided without password

Starting URL: https://www.saucedemo.com/

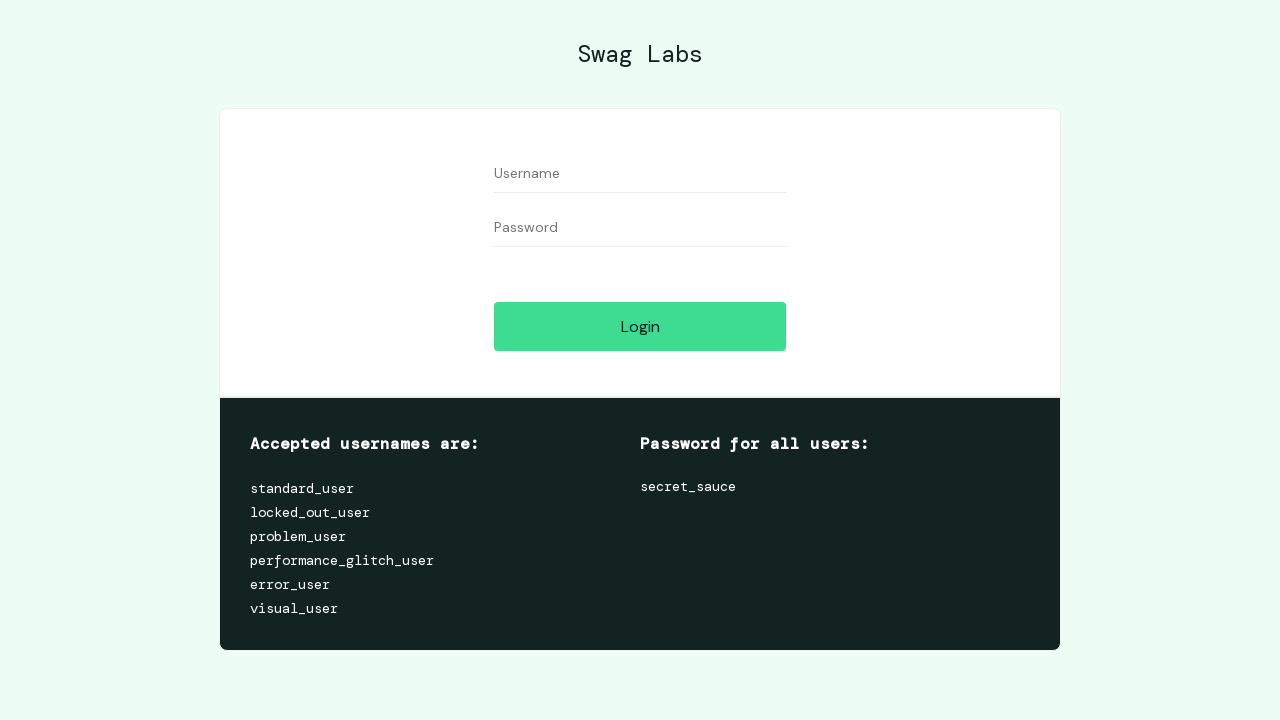

Filled username field with empty space on #user-name
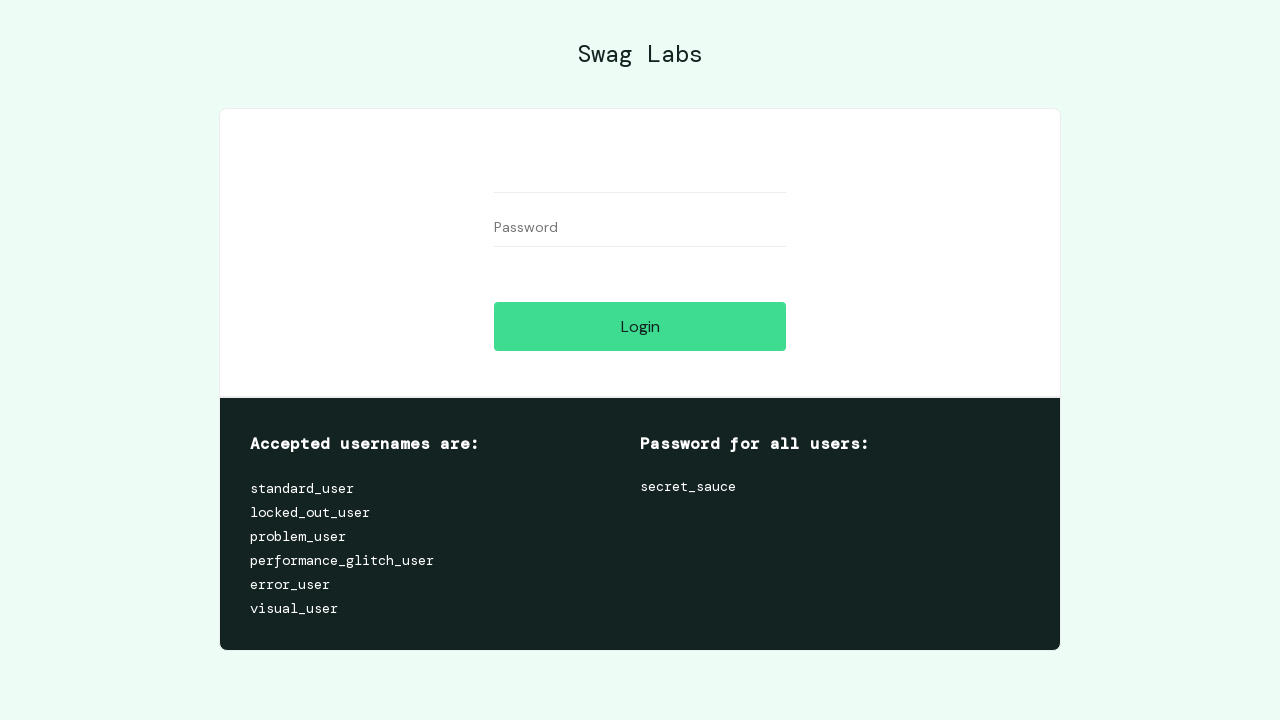

Clicked login button without password at (640, 326) on #login-button
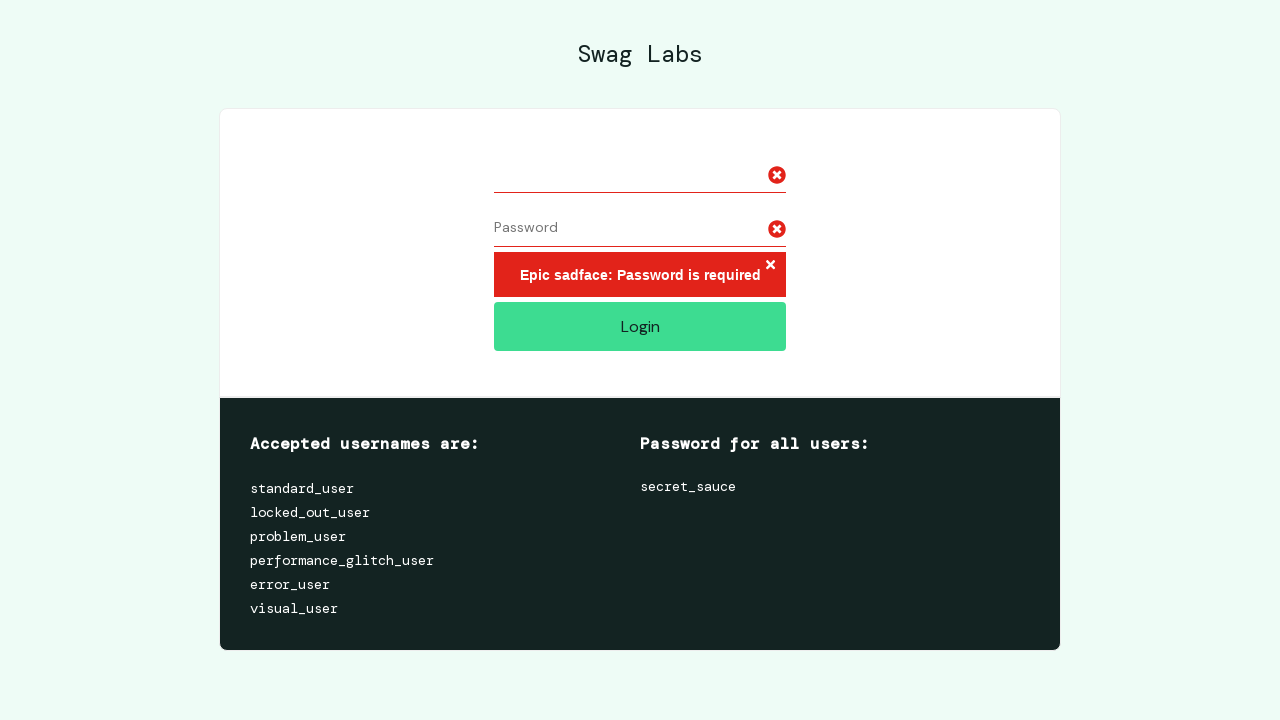

Verified error message appeared for missing password
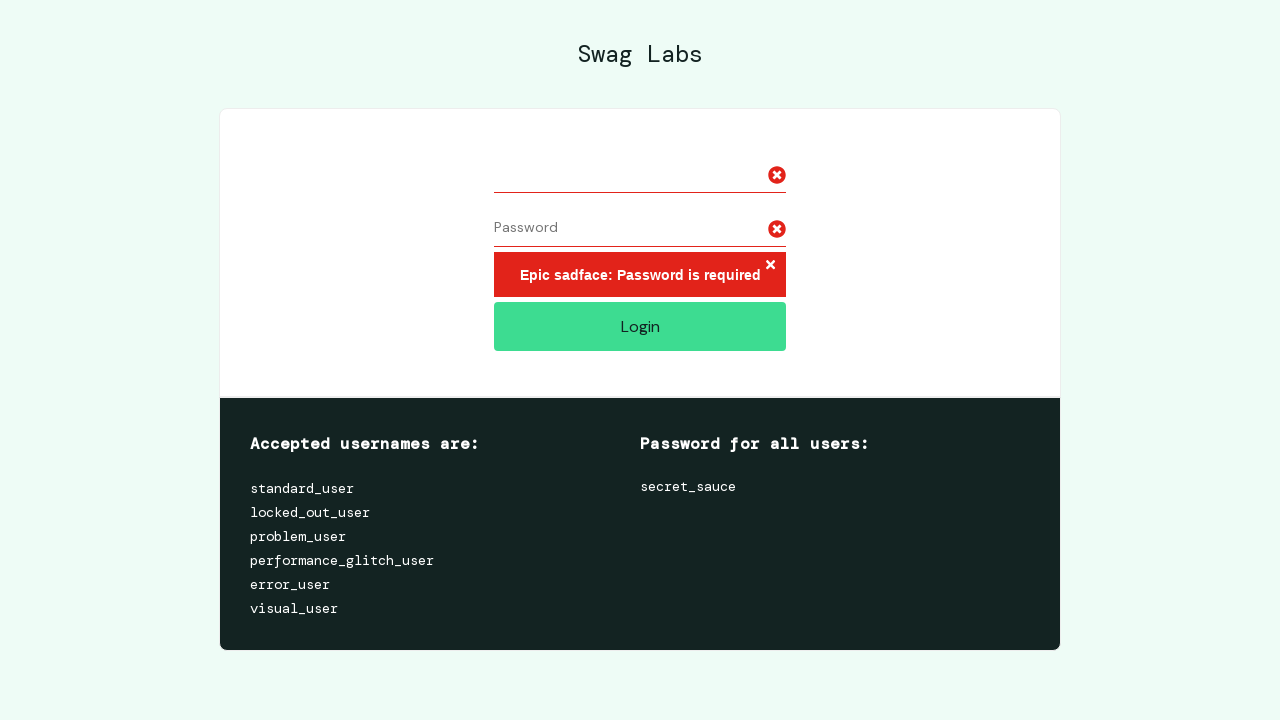

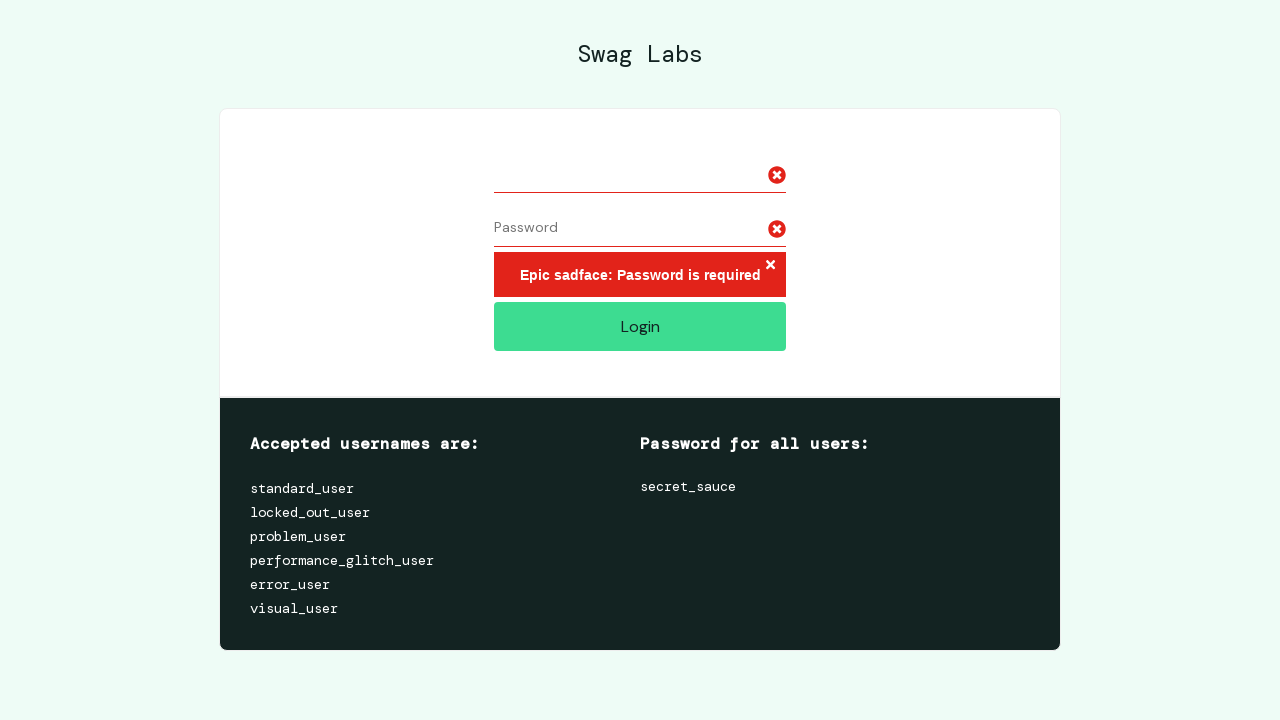